Tests the Starbucks Korea store locator by clicking on regional search, selecting a city (Seoul), and then selecting "All" districts to display store results.

Starting URL: https://www.starbucks.co.kr/store/store_map.do

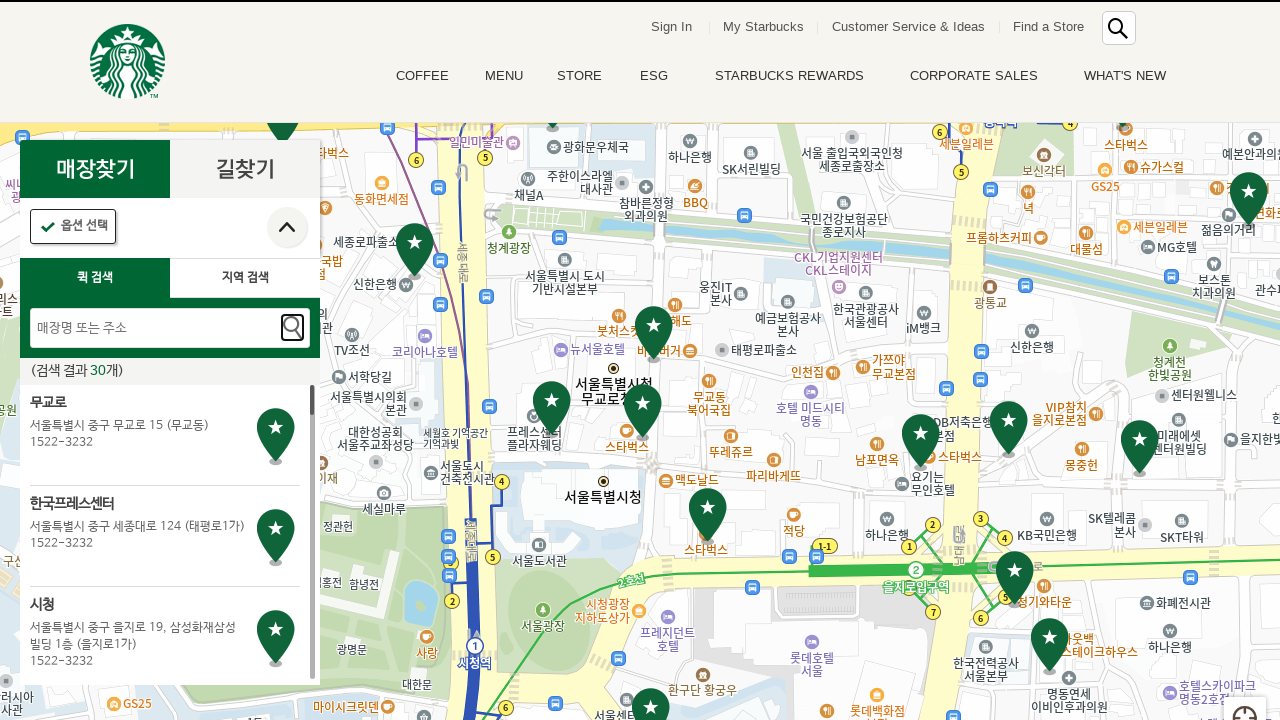

Waited for page to fully load (networkidle)
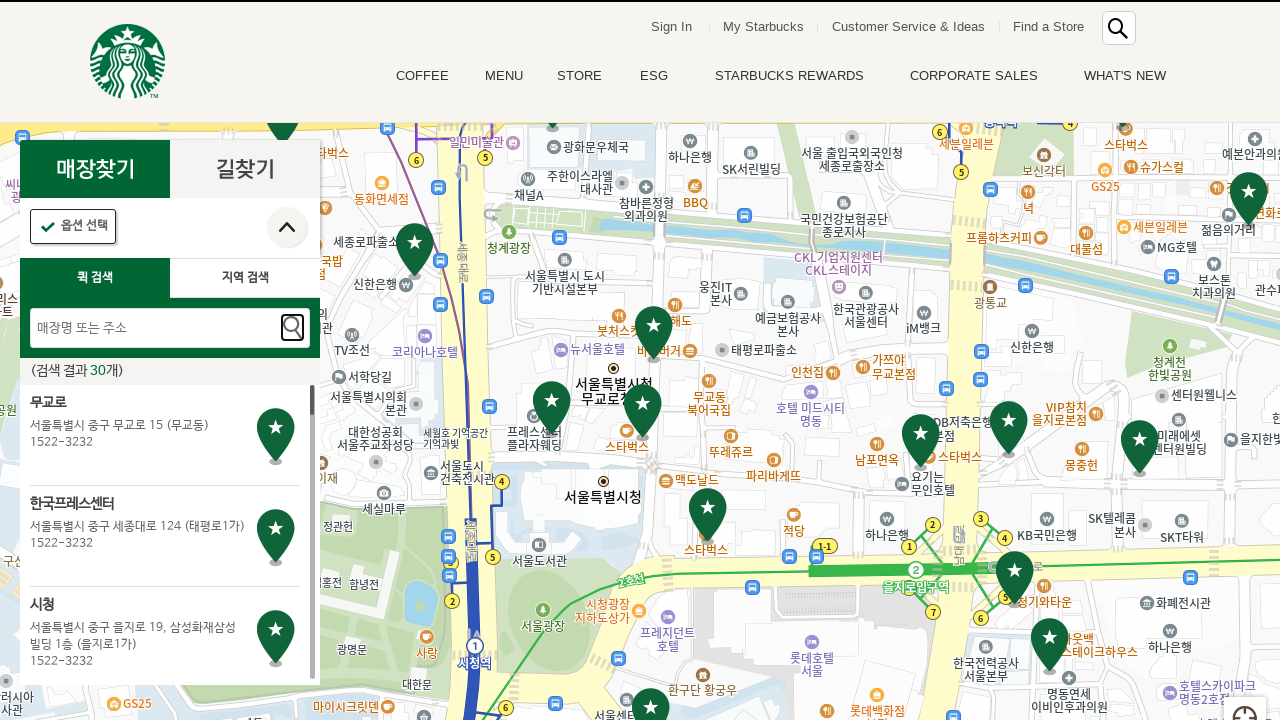

Clicked on regional search tab at (245, 278) on #container > div > form > fieldset > div > section > article.find_store_cont > a
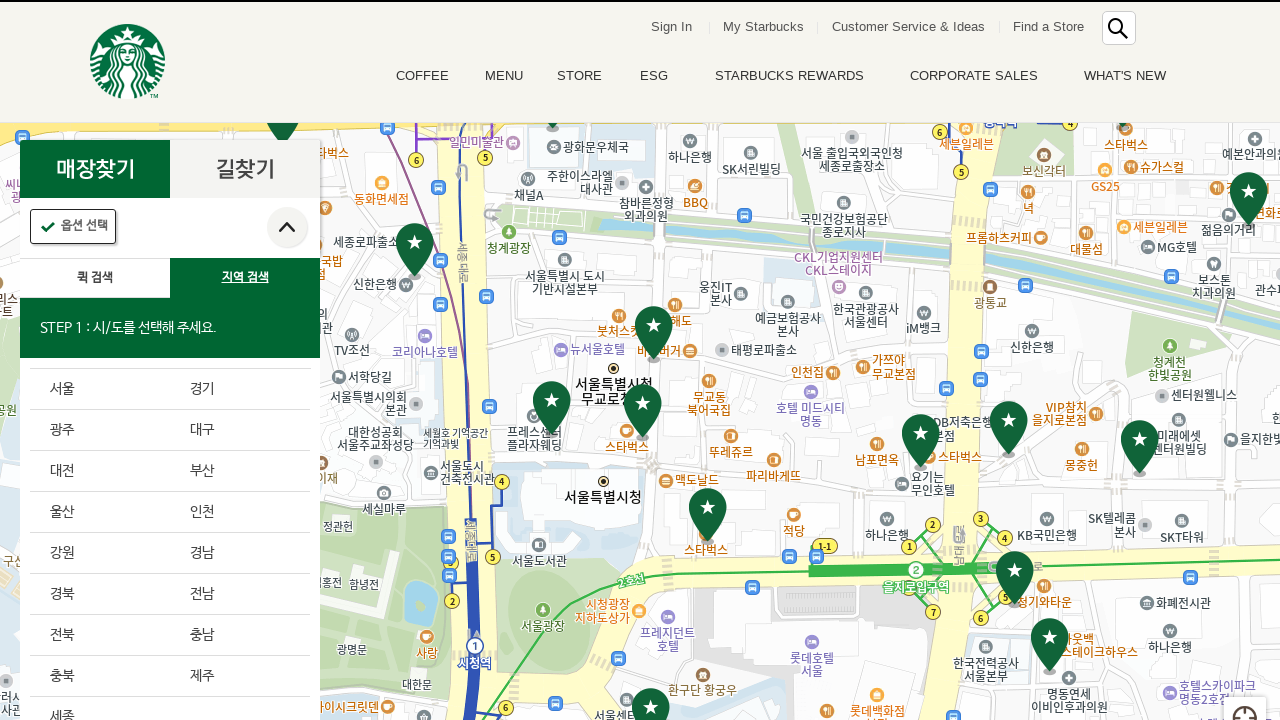

Waited 2 seconds for regional search to load
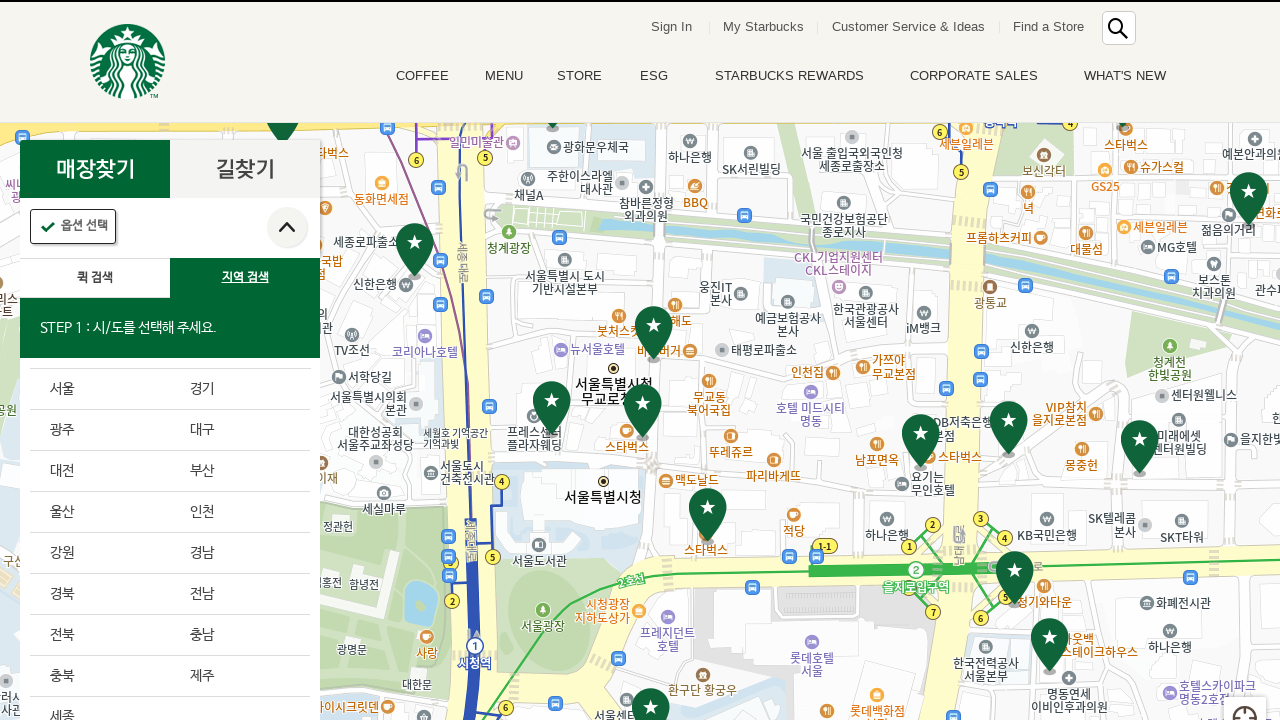

Clicked on Seoul (first city/province option) at (100, 390) on .loca_step1_cont .sido_arae_box li:nth-child(1)
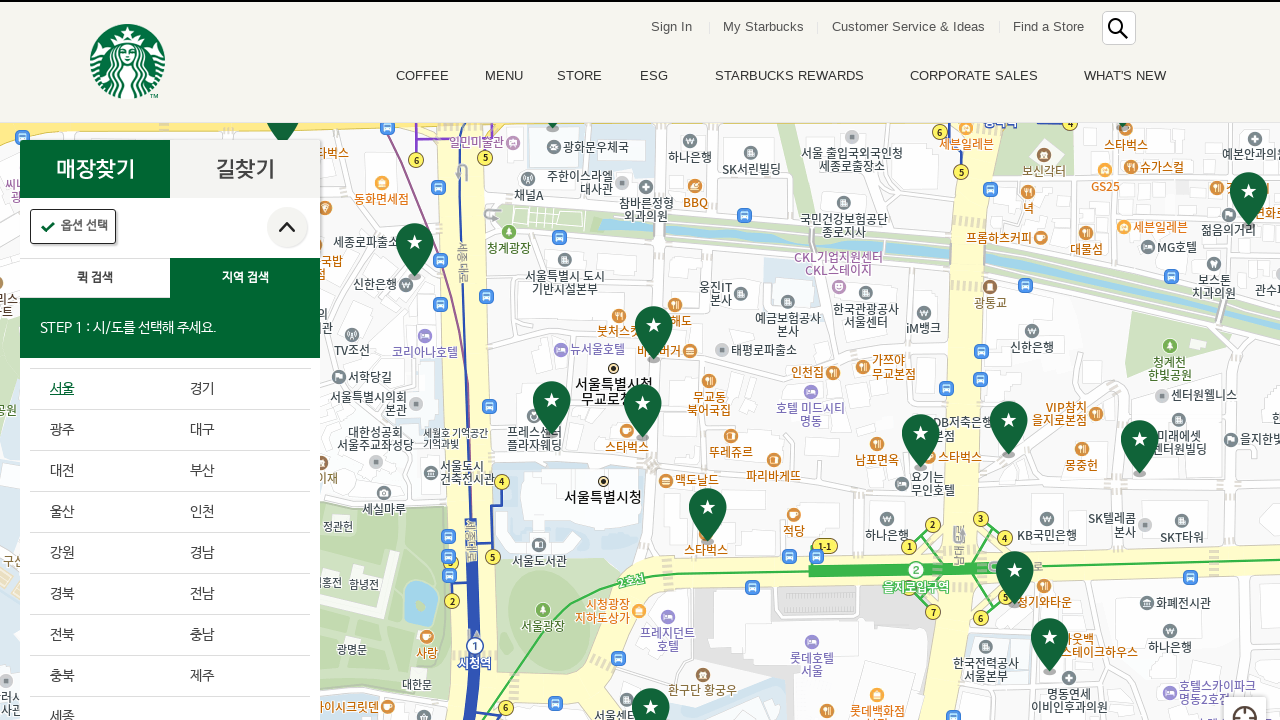

Waited 2 seconds for districts to load
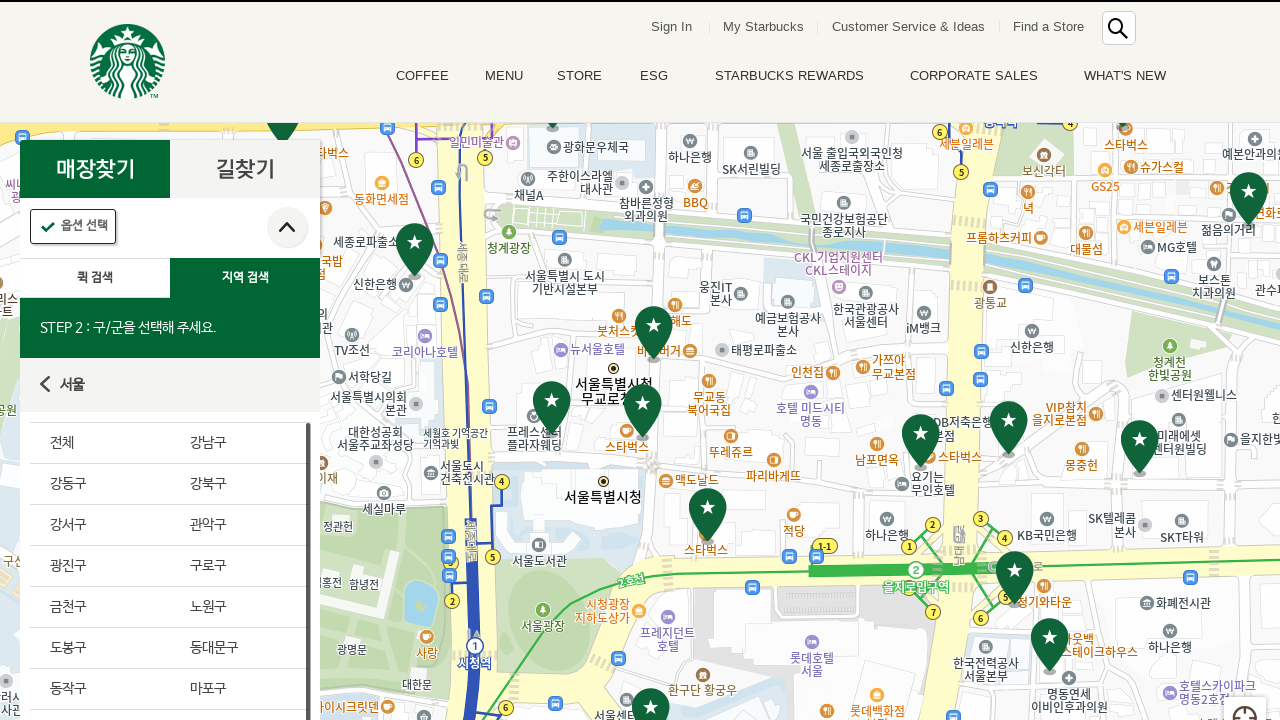

Clicked on 'All' districts option at (100, 443) on #mCSB_2_container > ul > li:nth-child(1) > a
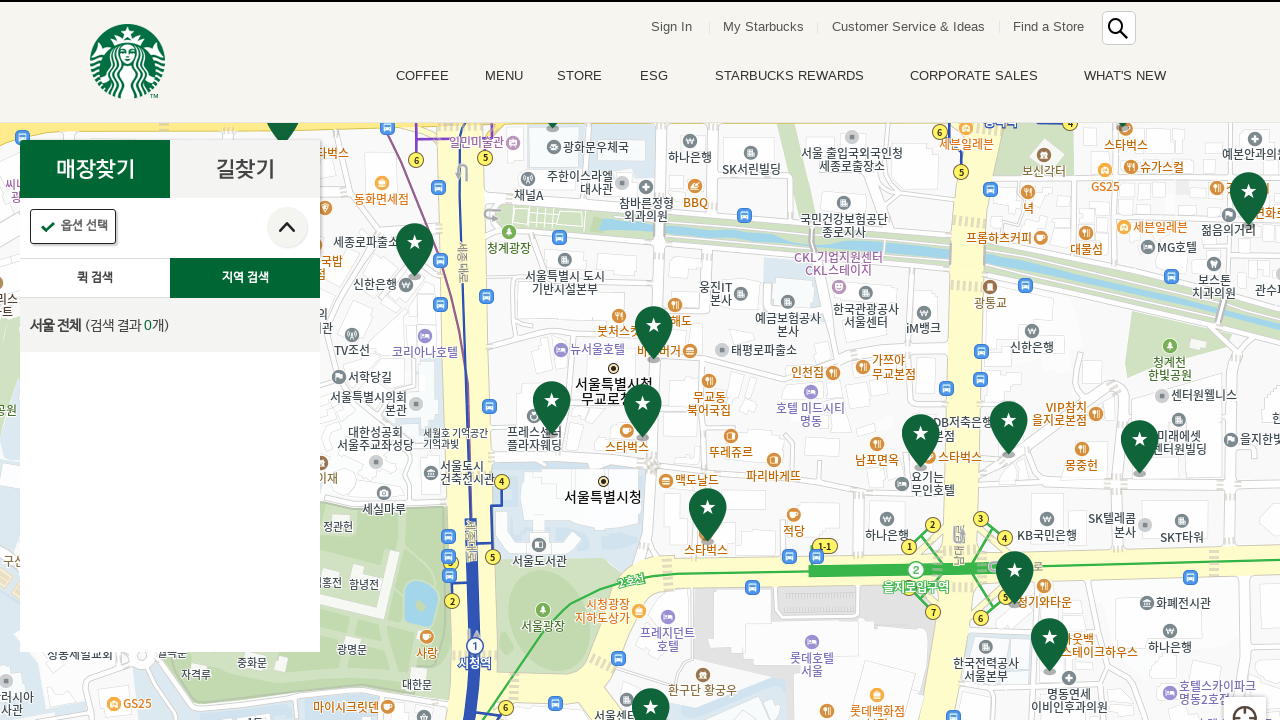

Store results loaded successfully
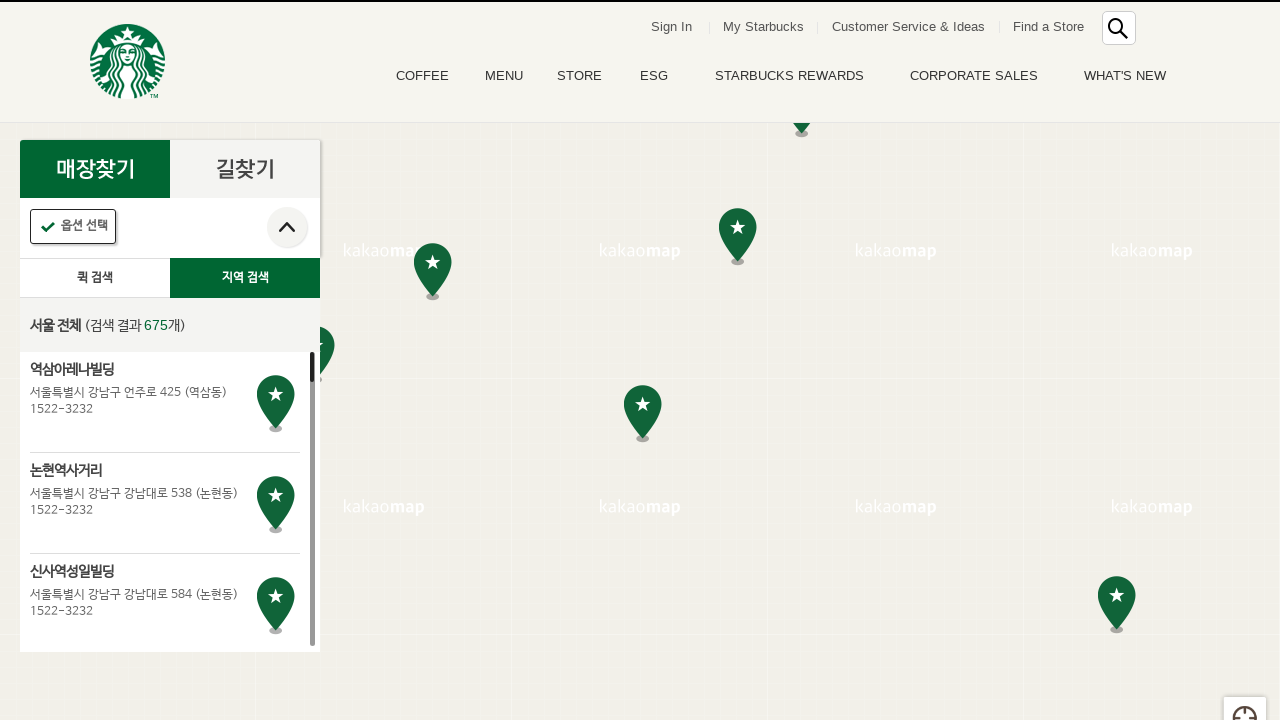

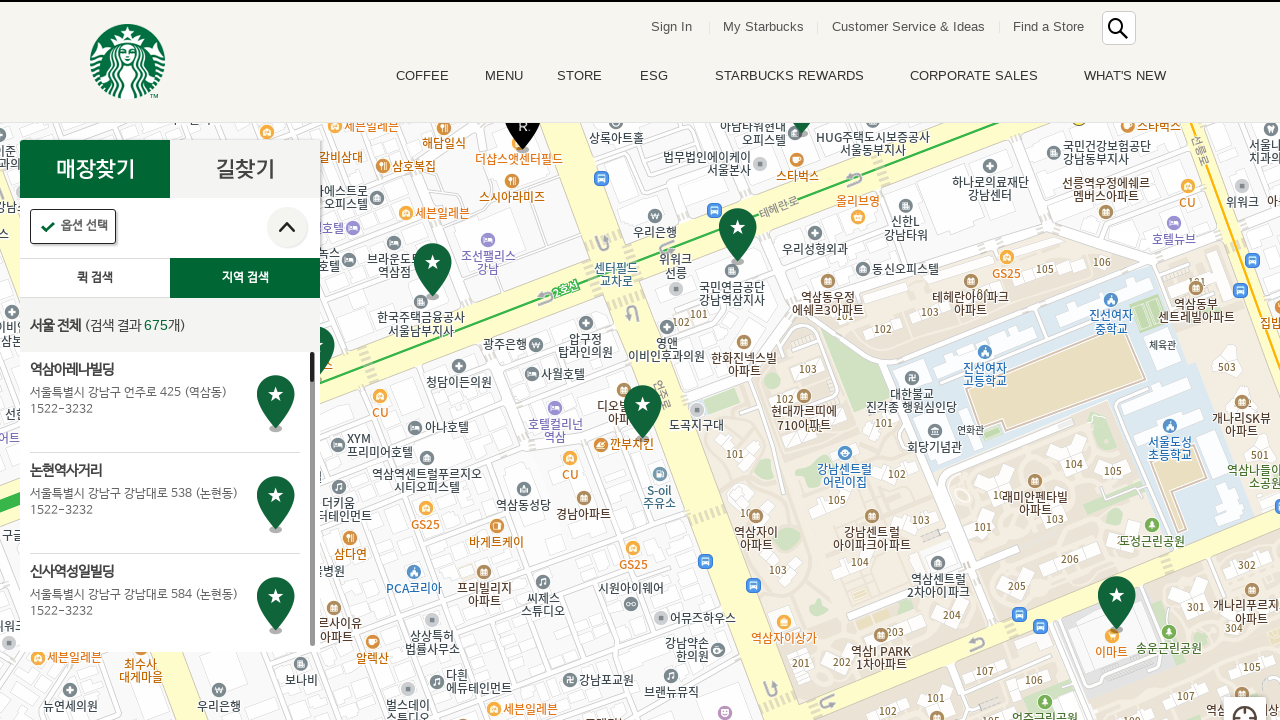